Tests the search functionality by clicking the search button, entering a search term, and submitting the search form

Starting URL: https://us.puma.com/us/en

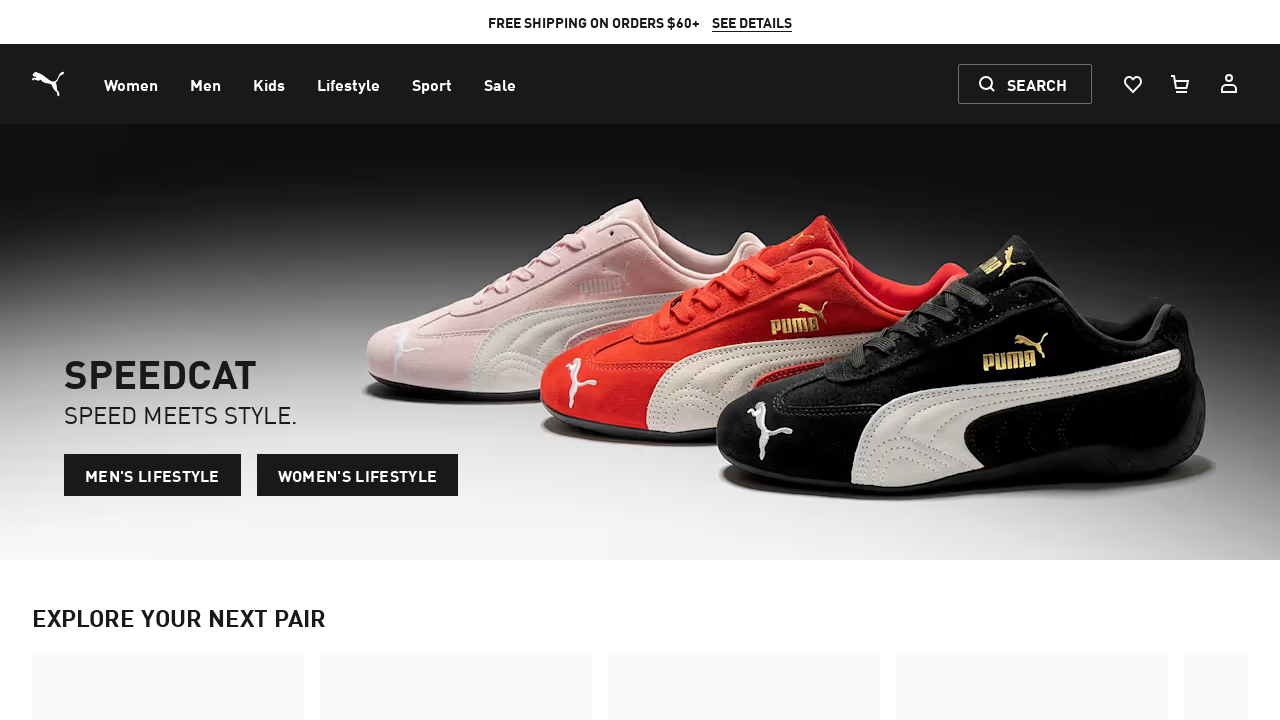

Clicked search button in navigation at (1025, 84) on [data-test-id="search-button-nav"]
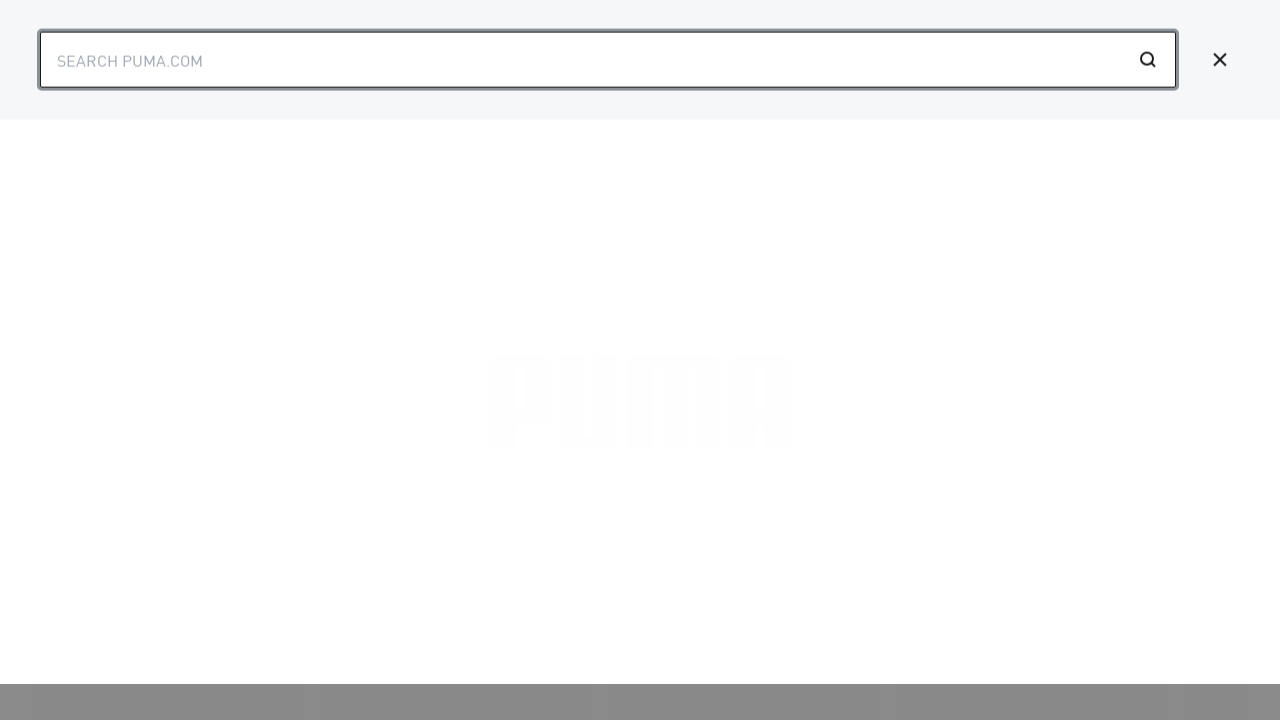

Entered 'Sneakers' in search field on [data-test-id="search-flyout-form-input"]
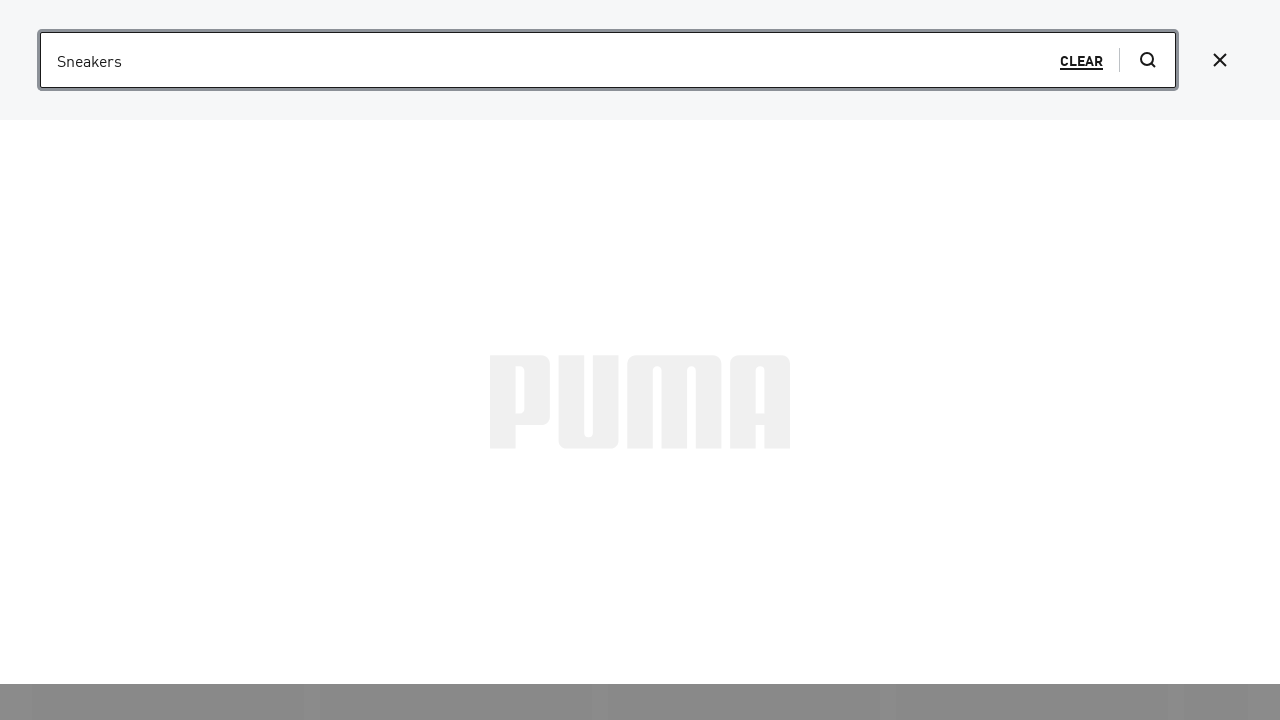

Submitted search form at (1148, 60) on [data-test-id="search-flyout-form-submit"]
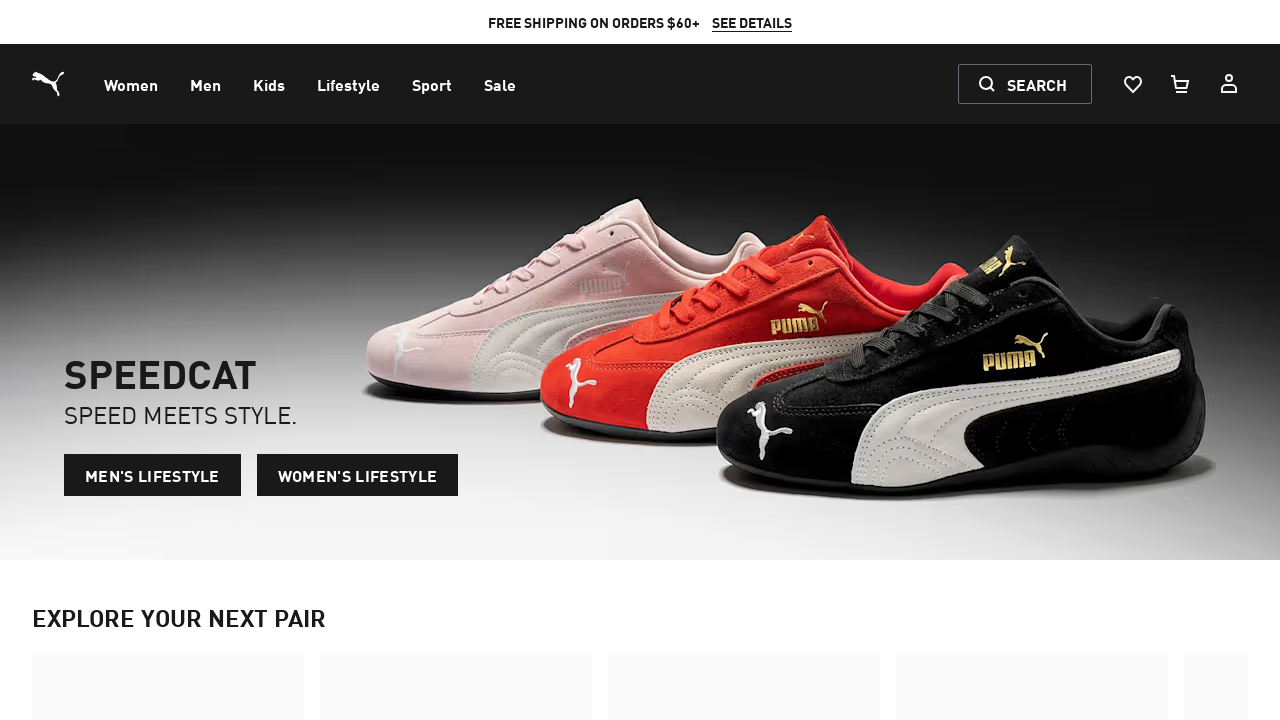

Search results loaded with images
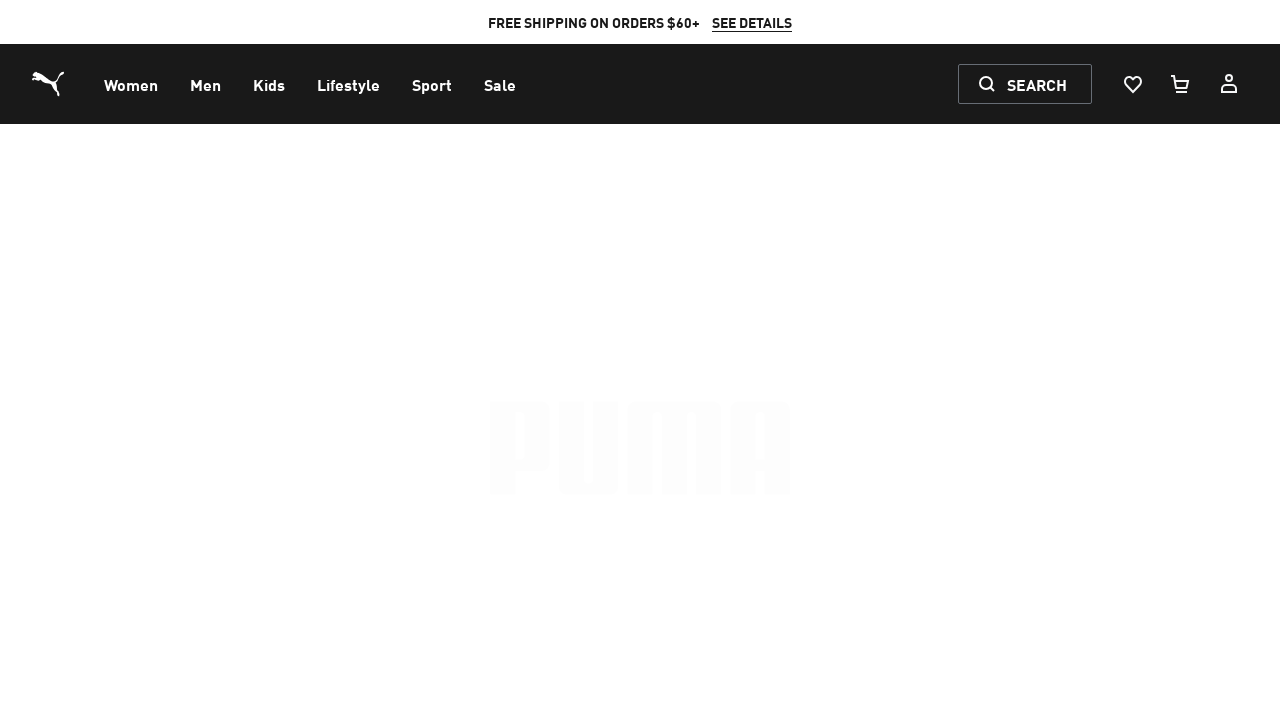

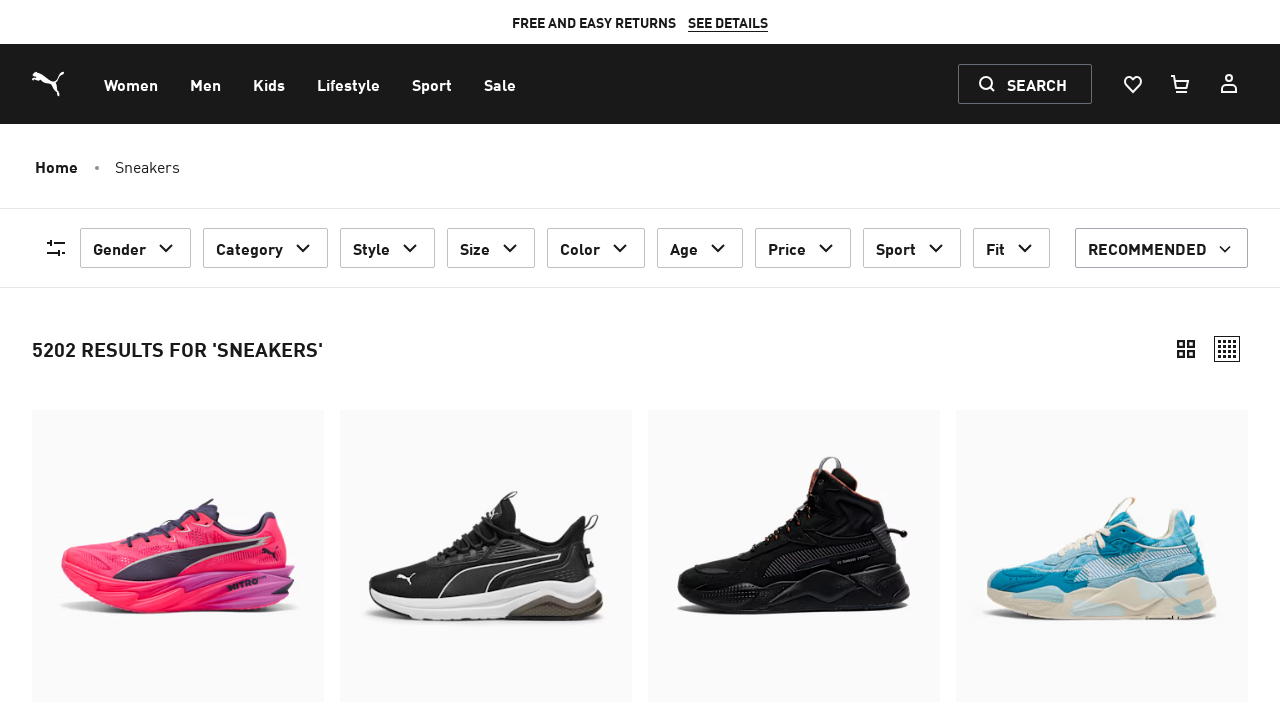